Tests user registration form by filling out all required fields including username, name, password, email, mobile number, date of birth, address, gender selection, security question, and submitting the form.

Starting URL: https://lkmdemoaut.accenture.com/TestMeApp/RegisterUser.htm

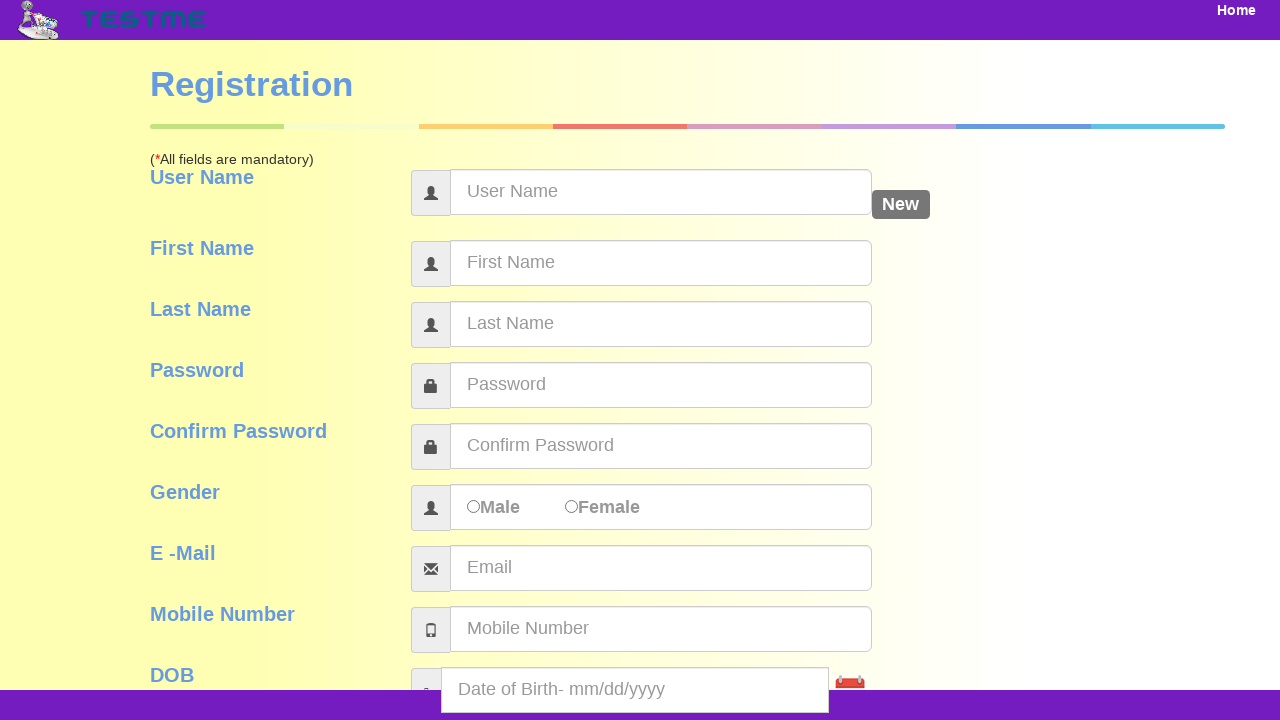

Filled username field with 'johndoe2024test' on input[name='userName']
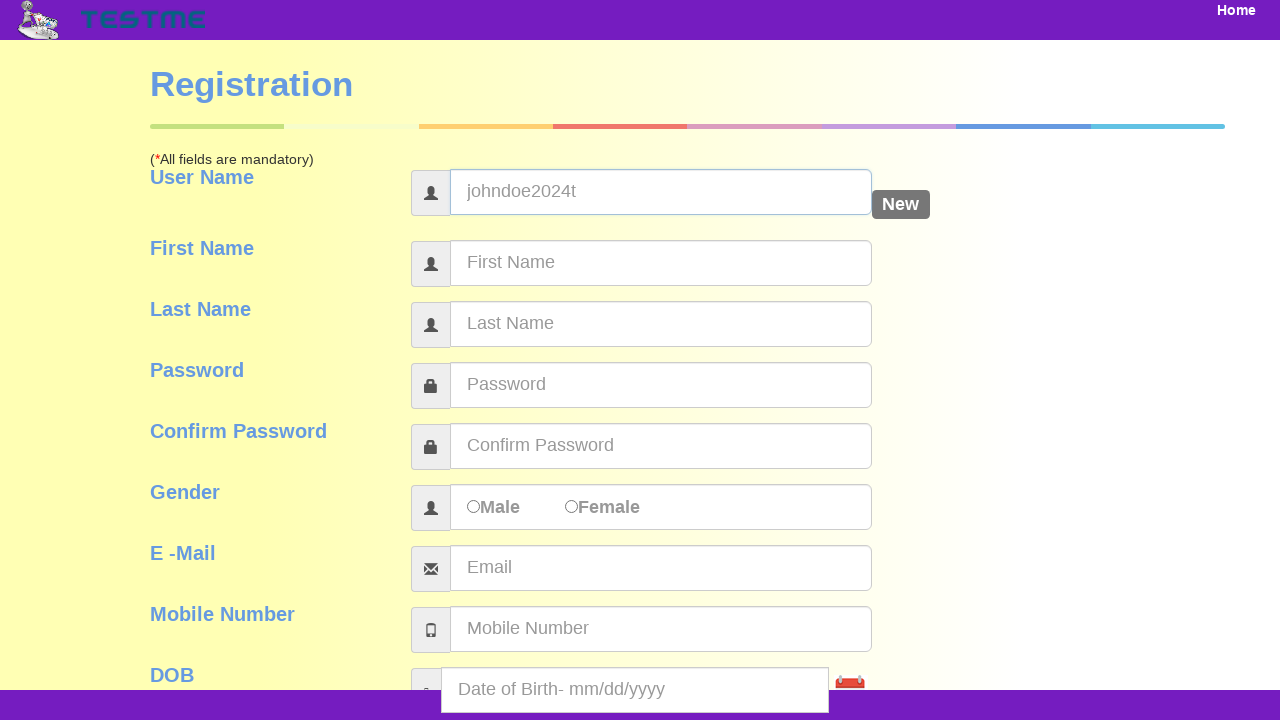

Filled first name field with 'John' on input[name='firstName']
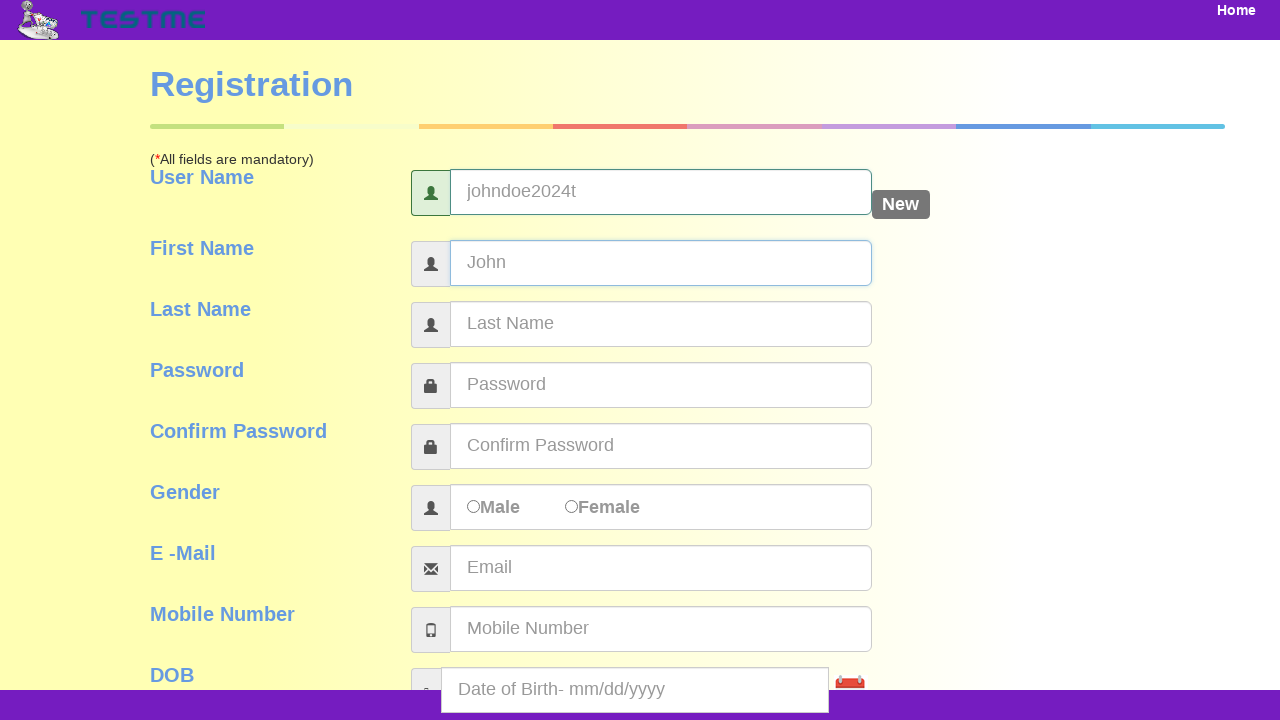

Filled last name field with 'Anderson' on #lastName
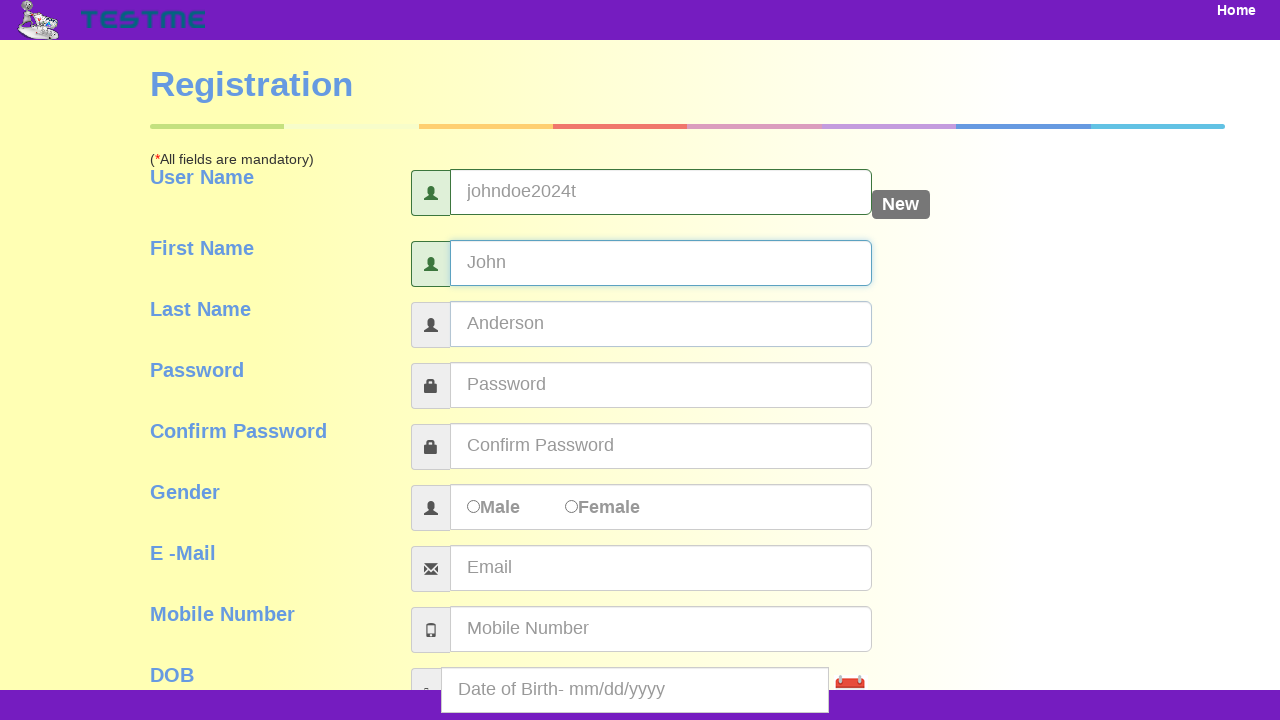

Filled password field with 'SecurePass2024!' on #password
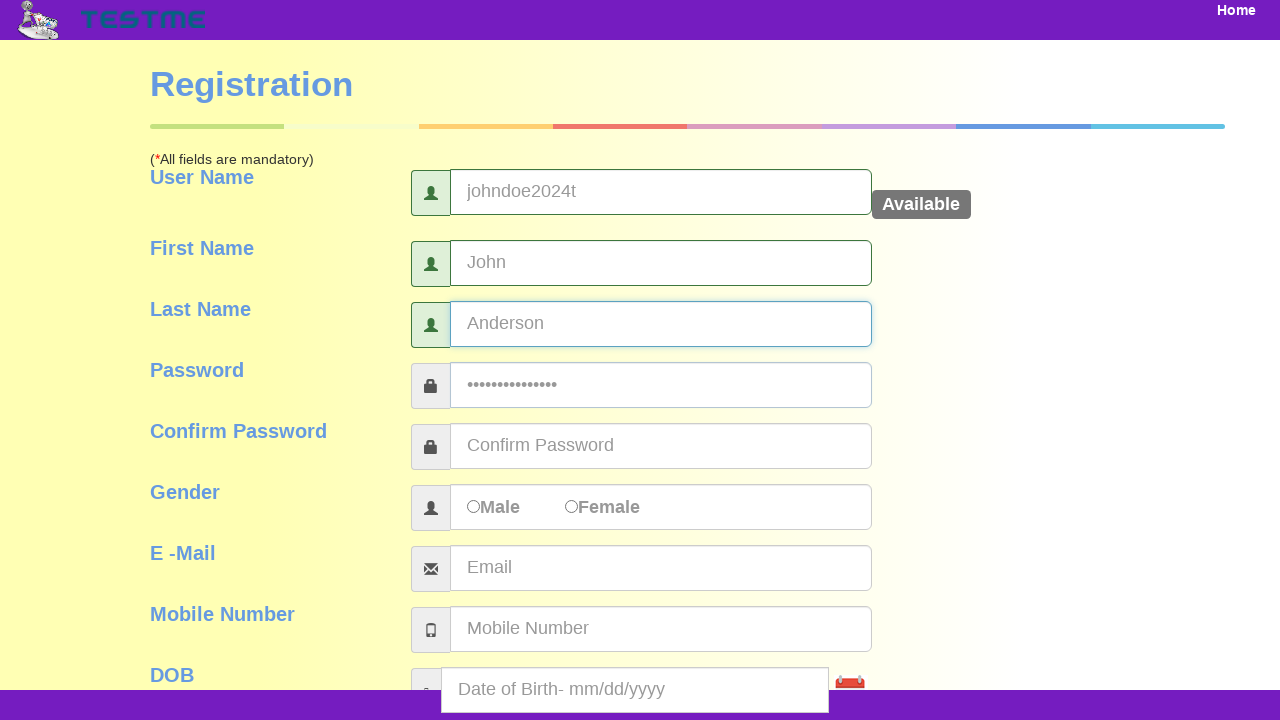

Filled password confirmation field with 'SecurePass2024!' on #pass_confirmation
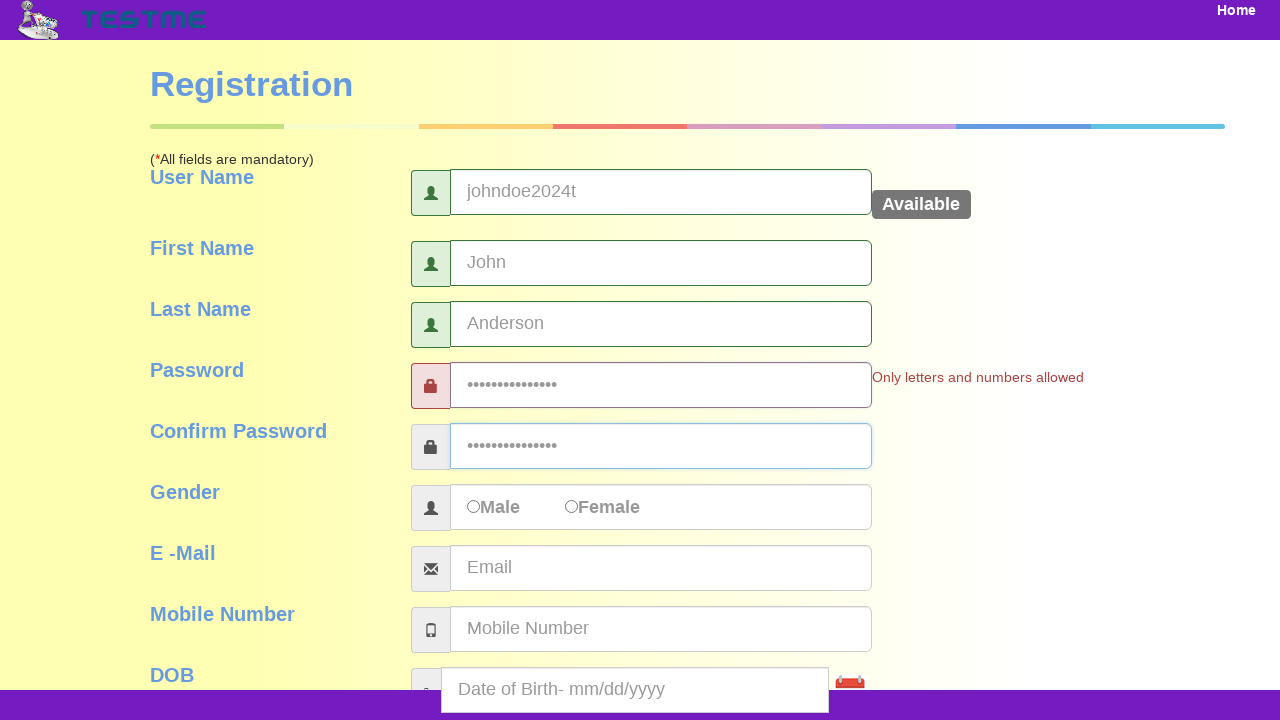

Filled email address field with 'john.anderson@testmail.com' on #emailAddress
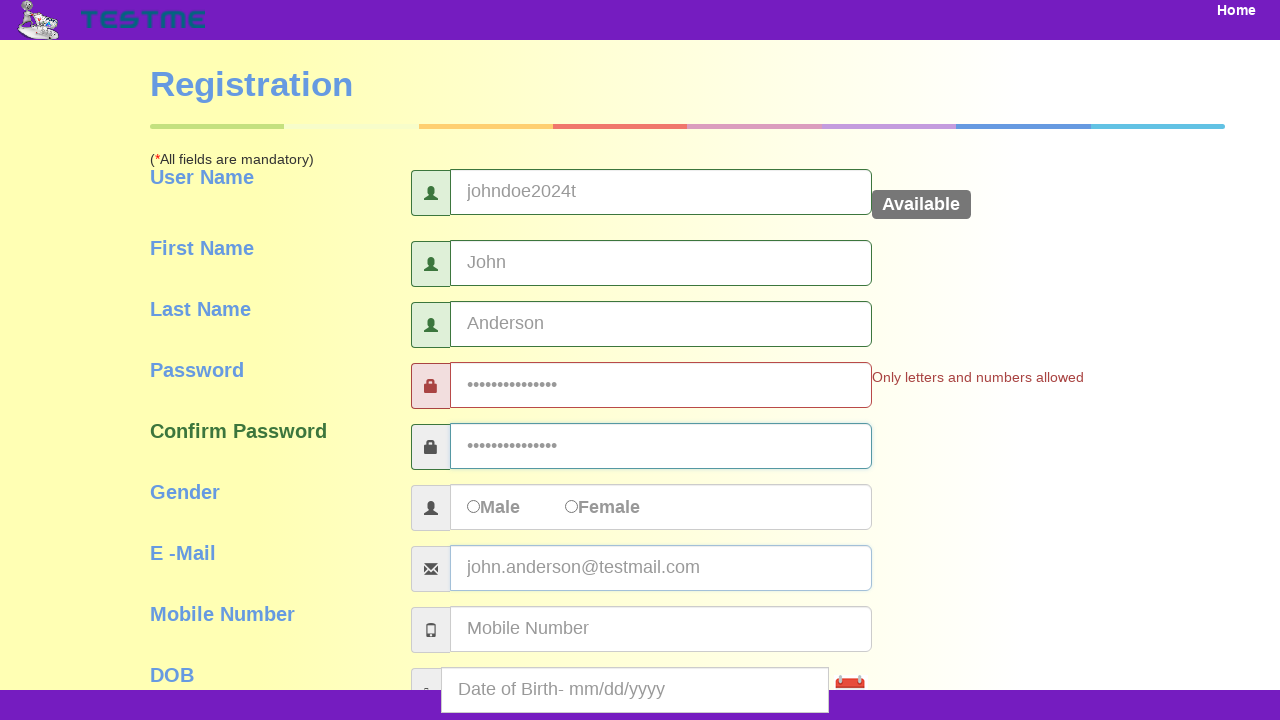

Filled mobile number field with '9876543210' on #mobileNumber
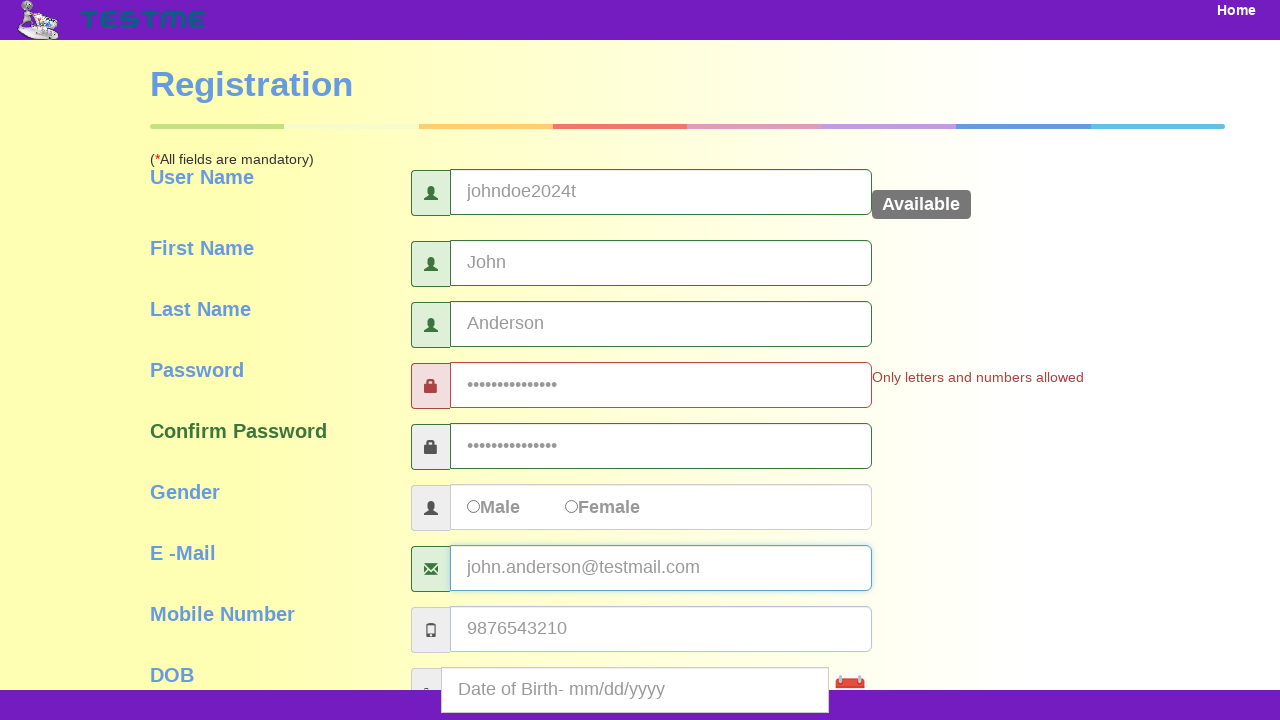

Filled date of birth field with '05/15/1992' on #dob
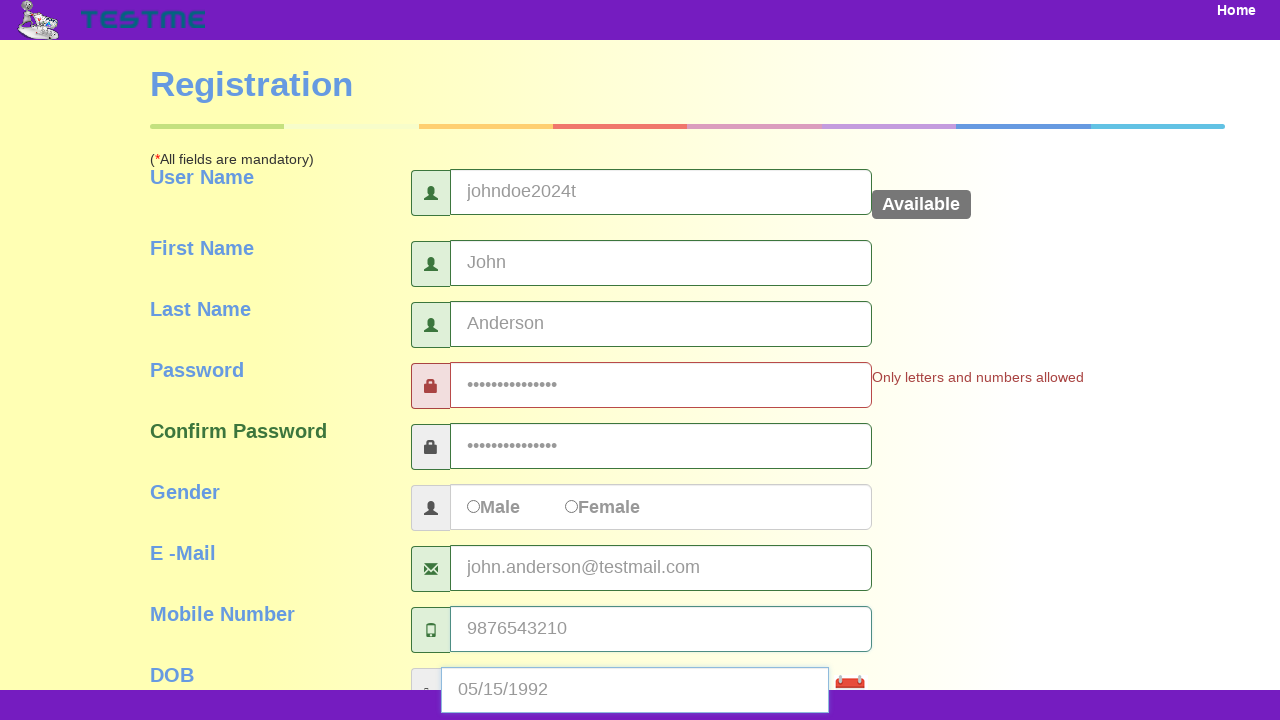

Filled address field with '123 Main Street, Apt 4B, New York' on #address
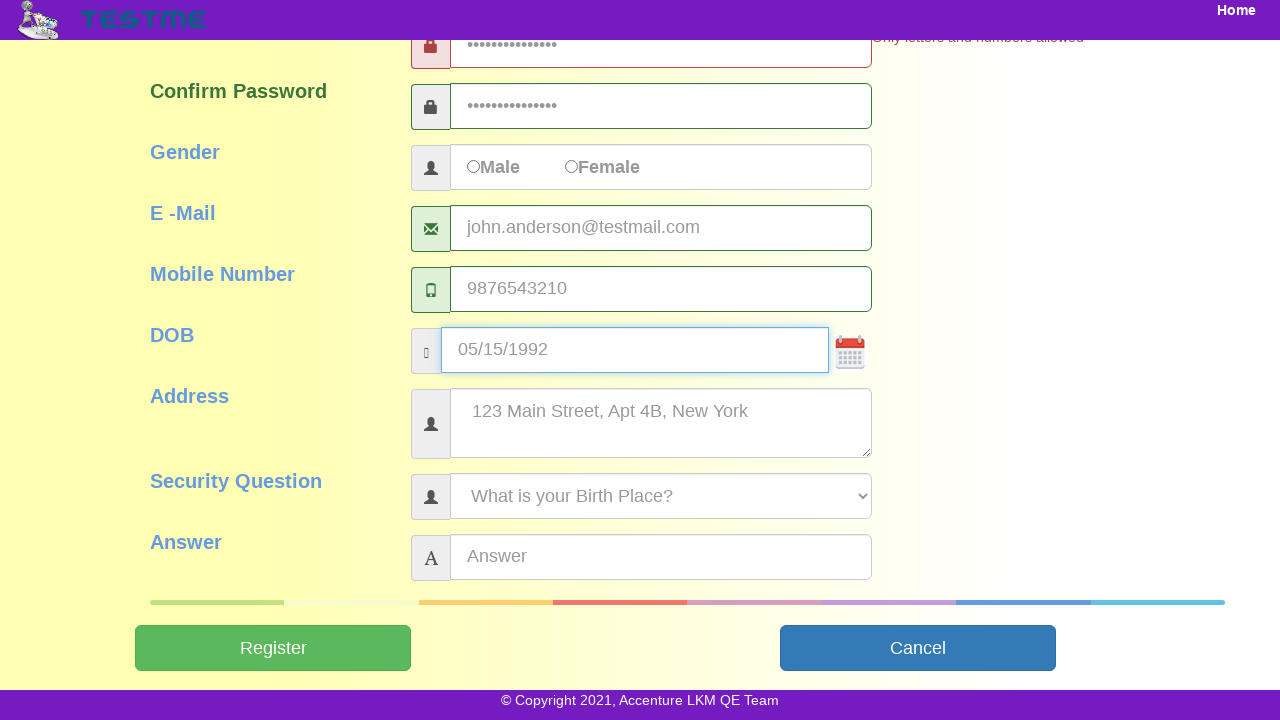

Selected 'Female' gender option at (572, 166) on input[value='Female']
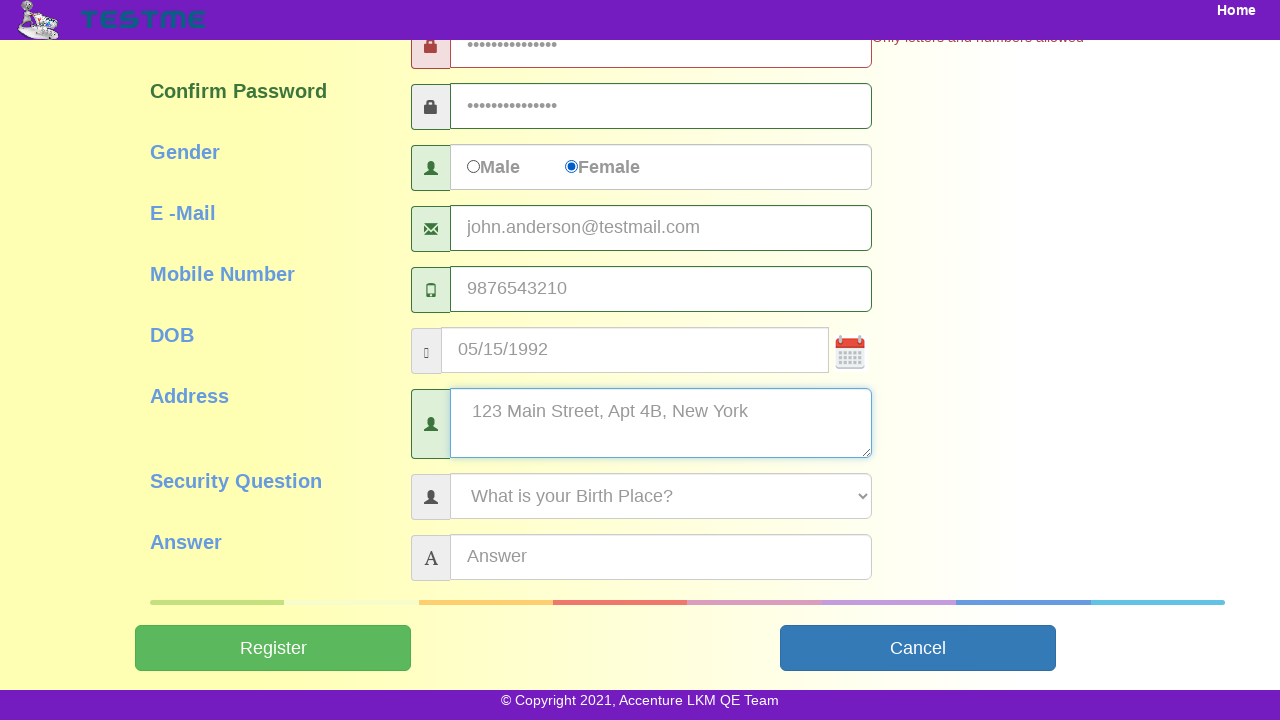

Selected security question 'What is your Pet Name?' from dropdown on select[name='securityQuestion']
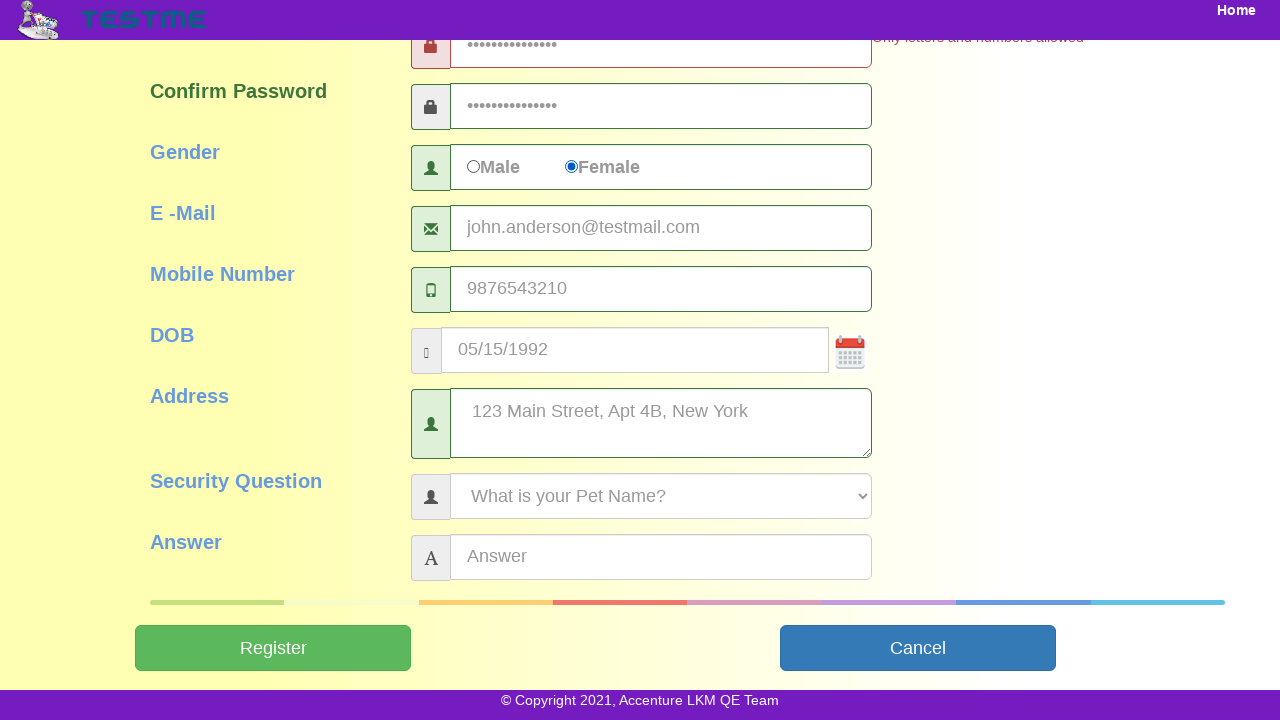

Selected security question by value '411012' from dropdown on select[name='securityQuestion']
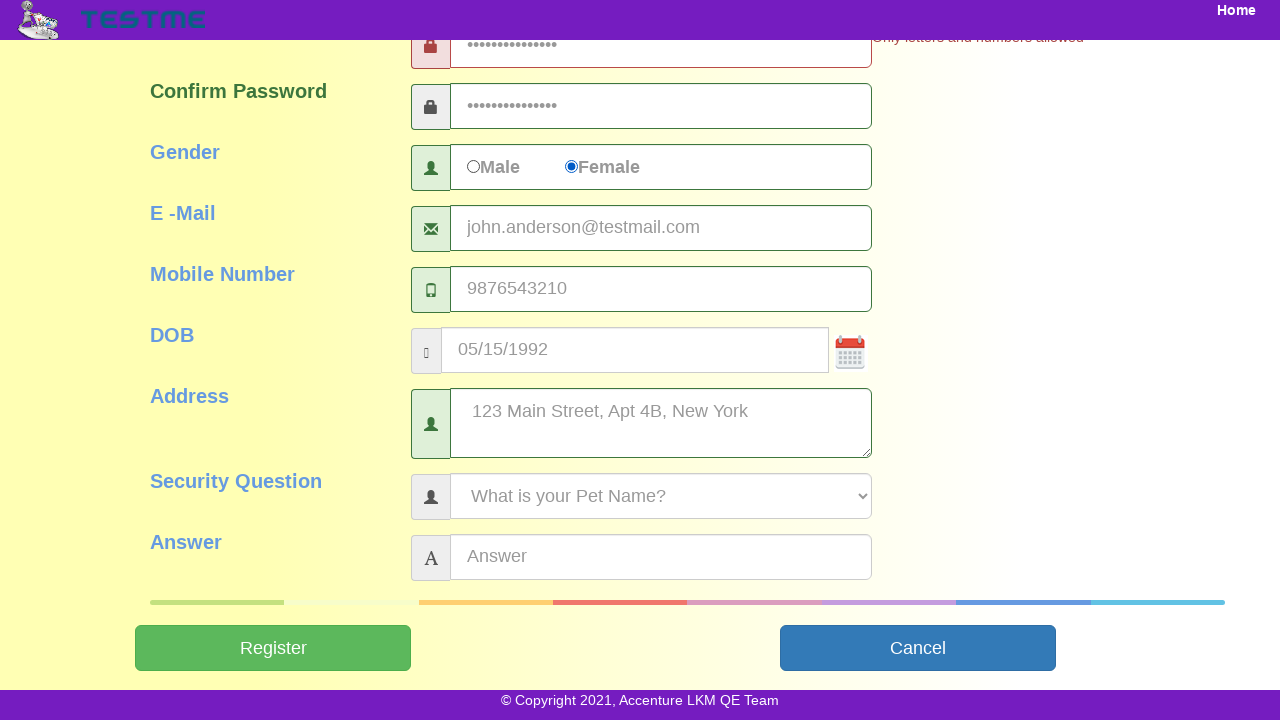

Filled security answer field with 'Buddy' on #answer
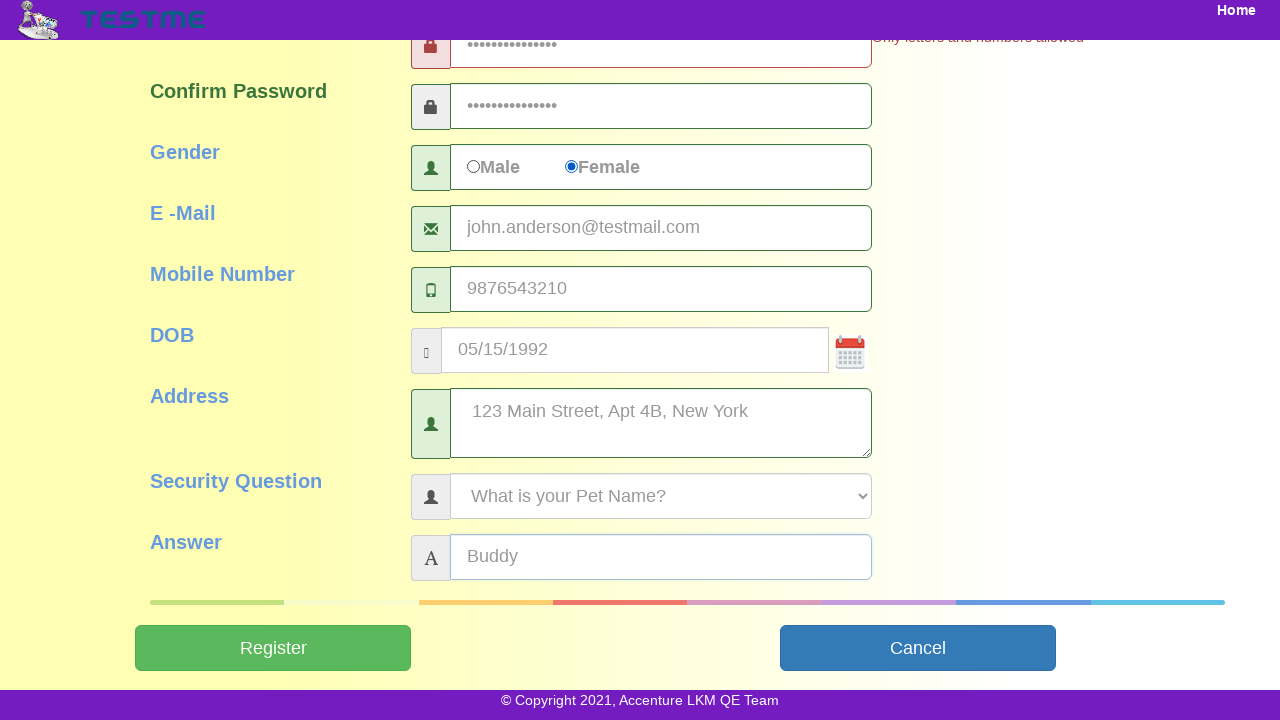

Clicked Submit button to submit user registration form at (273, 648) on input[name='Submit']
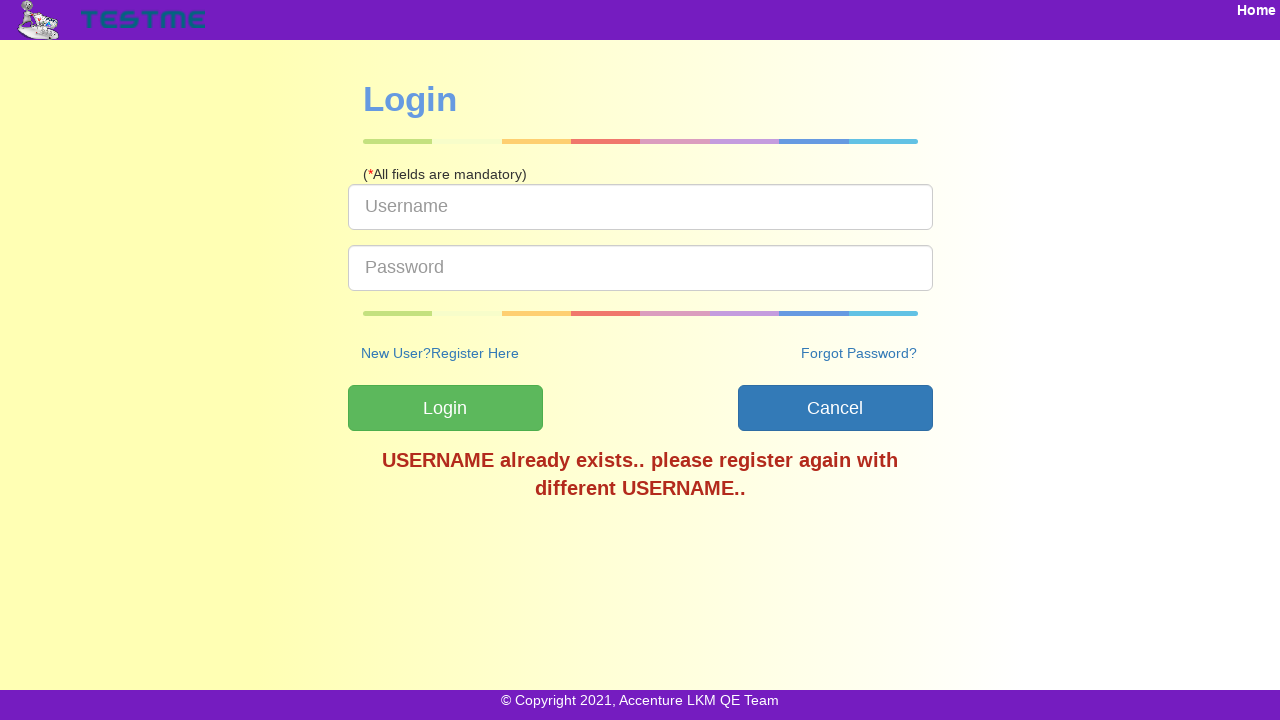

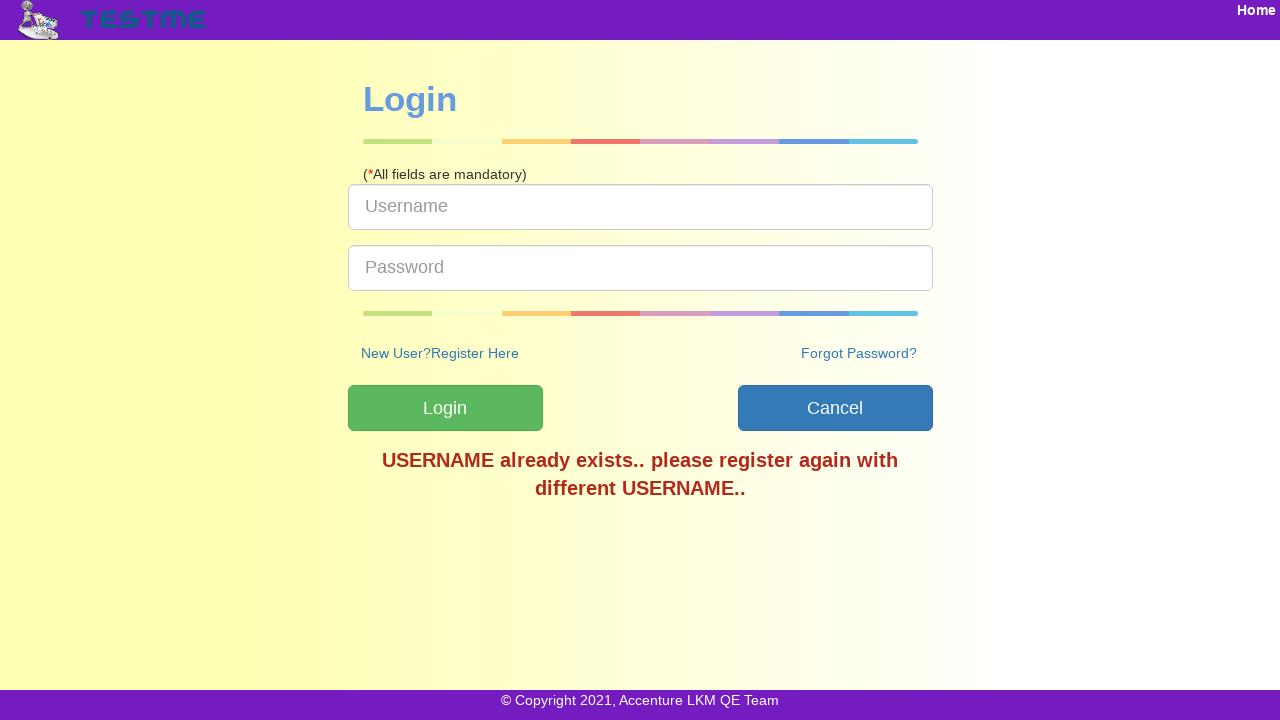